Tests form interaction including text input, radio button selection, checkbox selection, and dropdown selection with multiple options

Starting URL: https://artoftesting.com/samplesiteforselenium

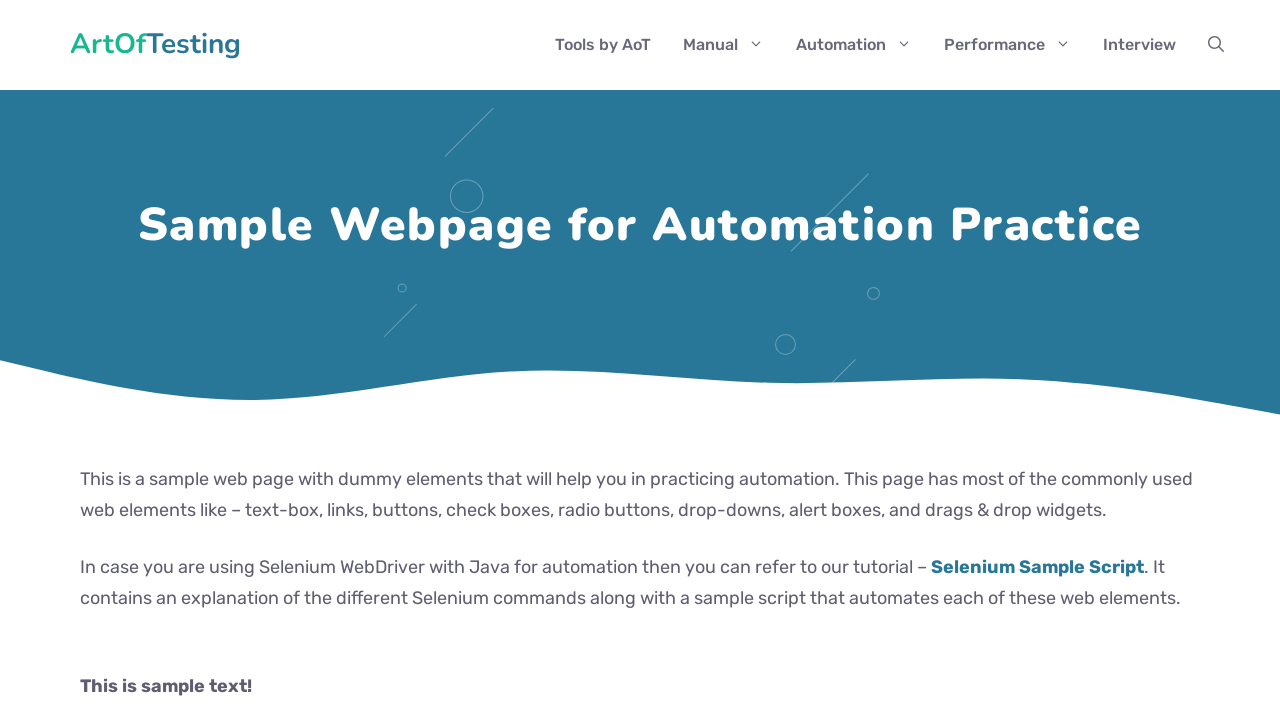

Filled first name field with 'barbie' on #fname
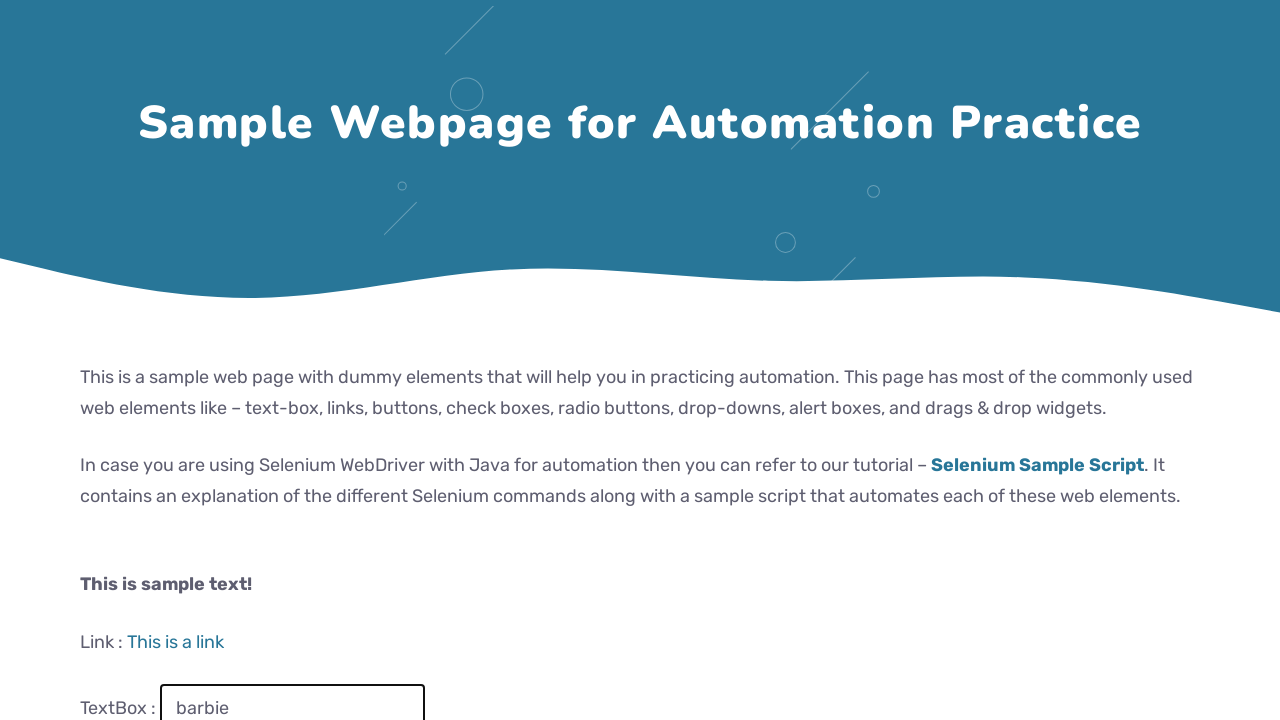

Selected male radio button at (86, 360) on #male
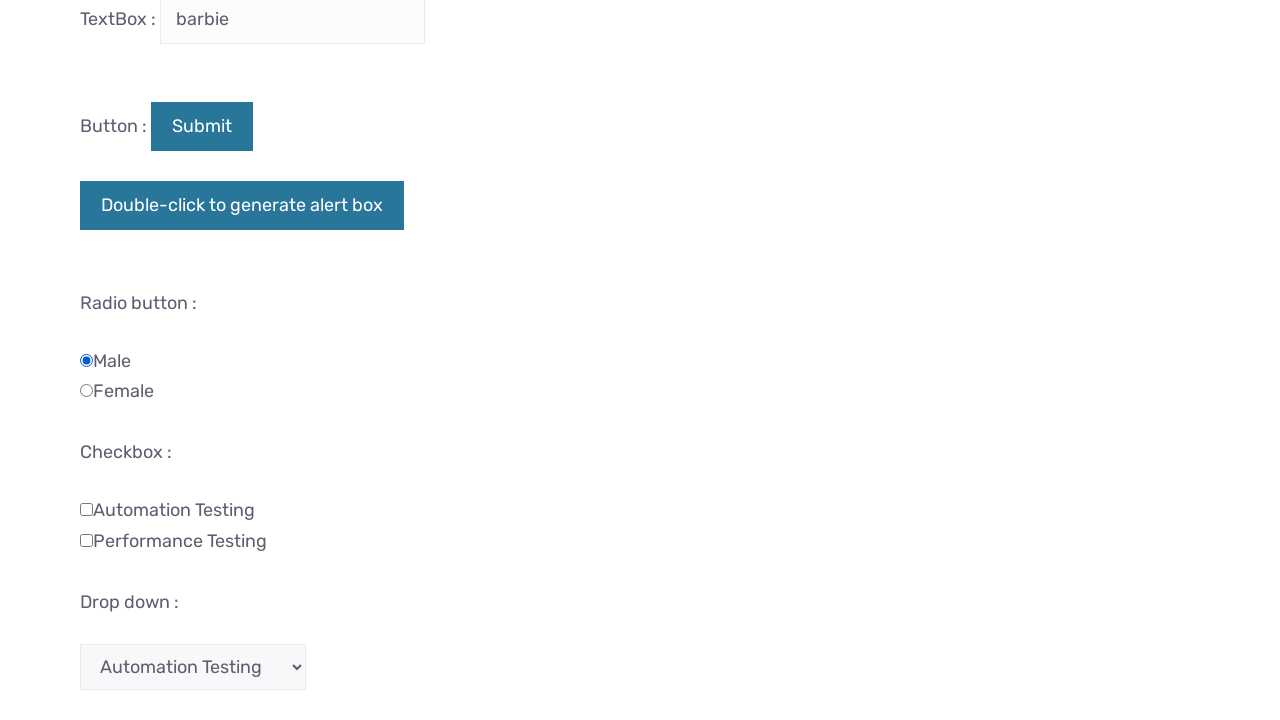

Checked Automation checkbox at (86, 509) on input.Automation
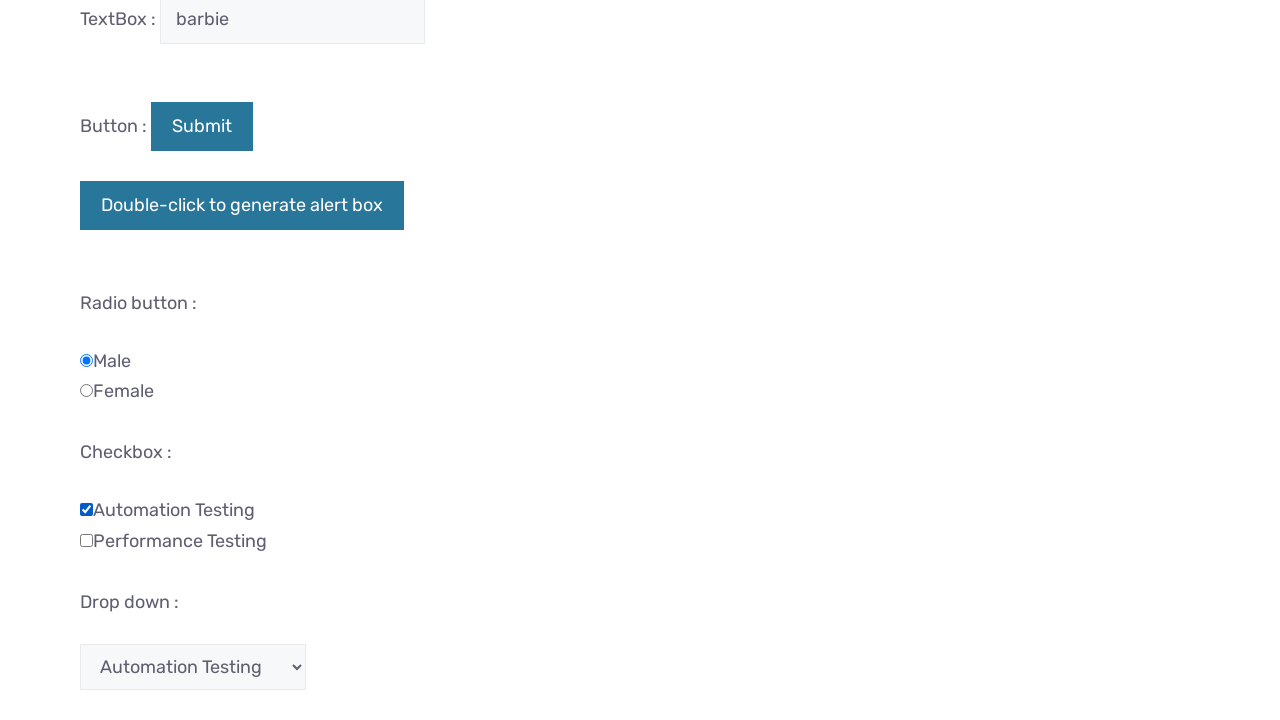

Selected second option (index 1) from testing dropdown on #testingDropdown
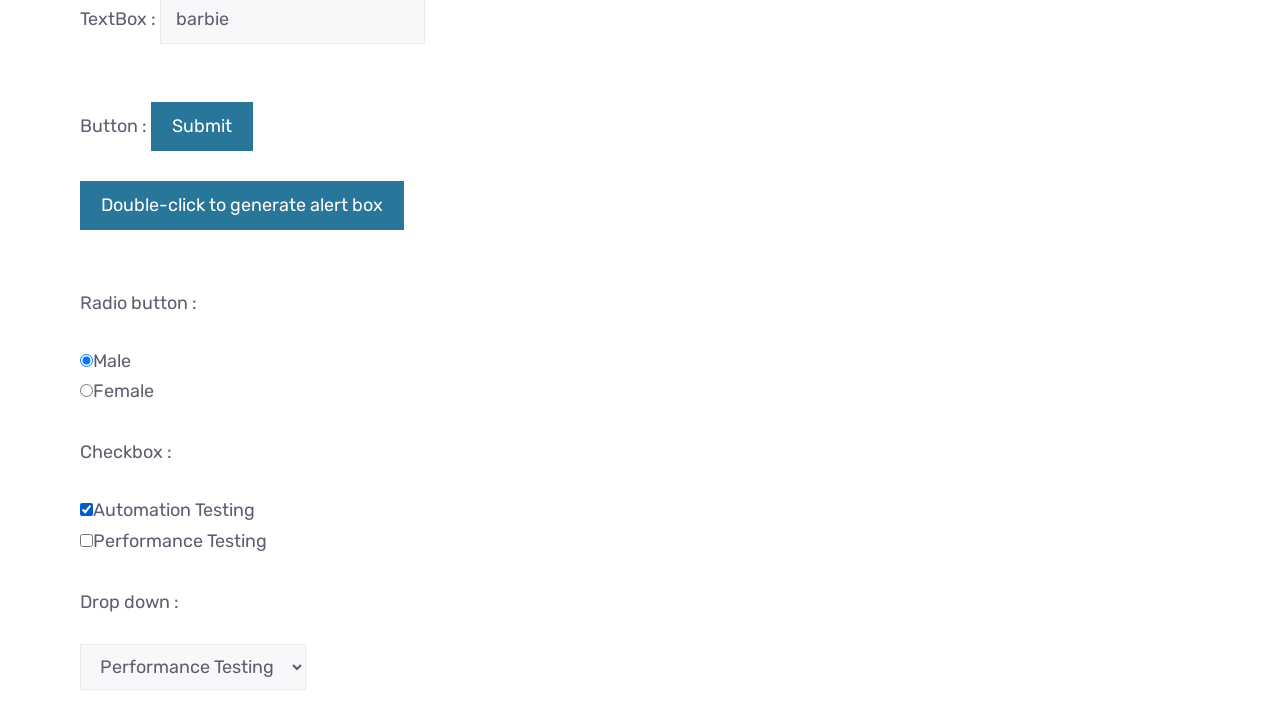

Selected third option (index 2) from testing dropdown on #testingDropdown
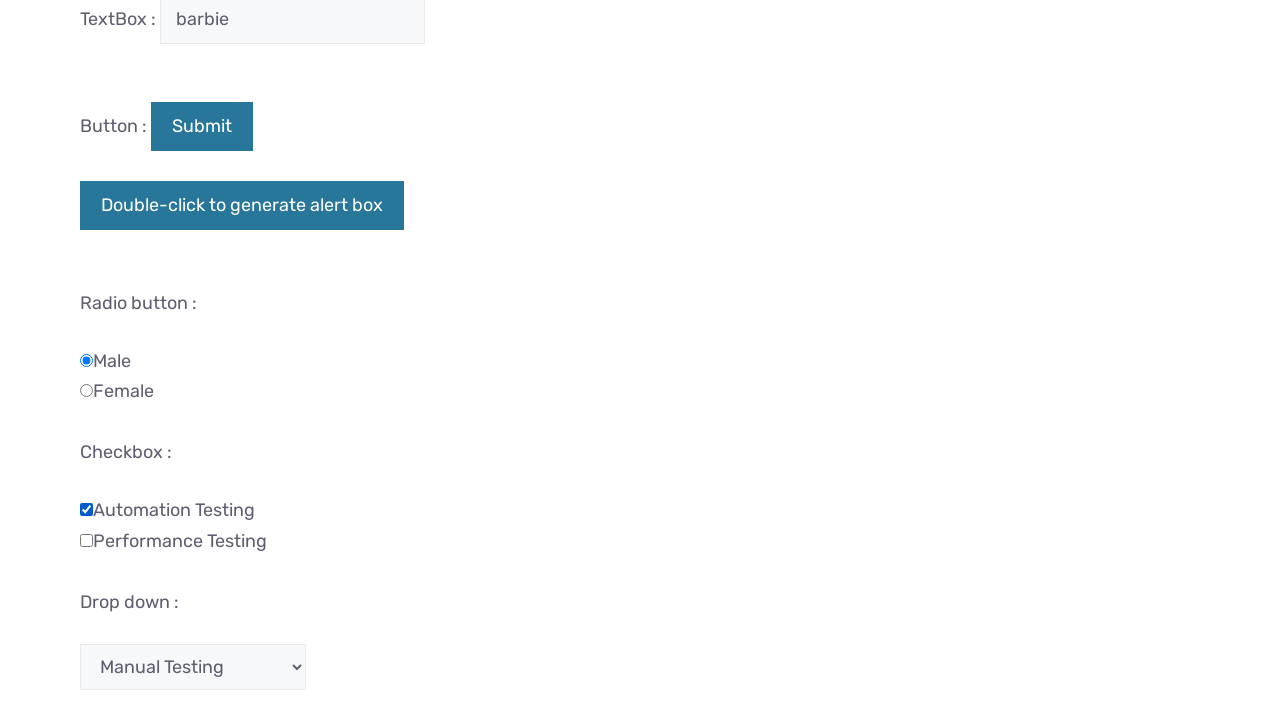

Selected fourth option (index 3) from testing dropdown on #testingDropdown
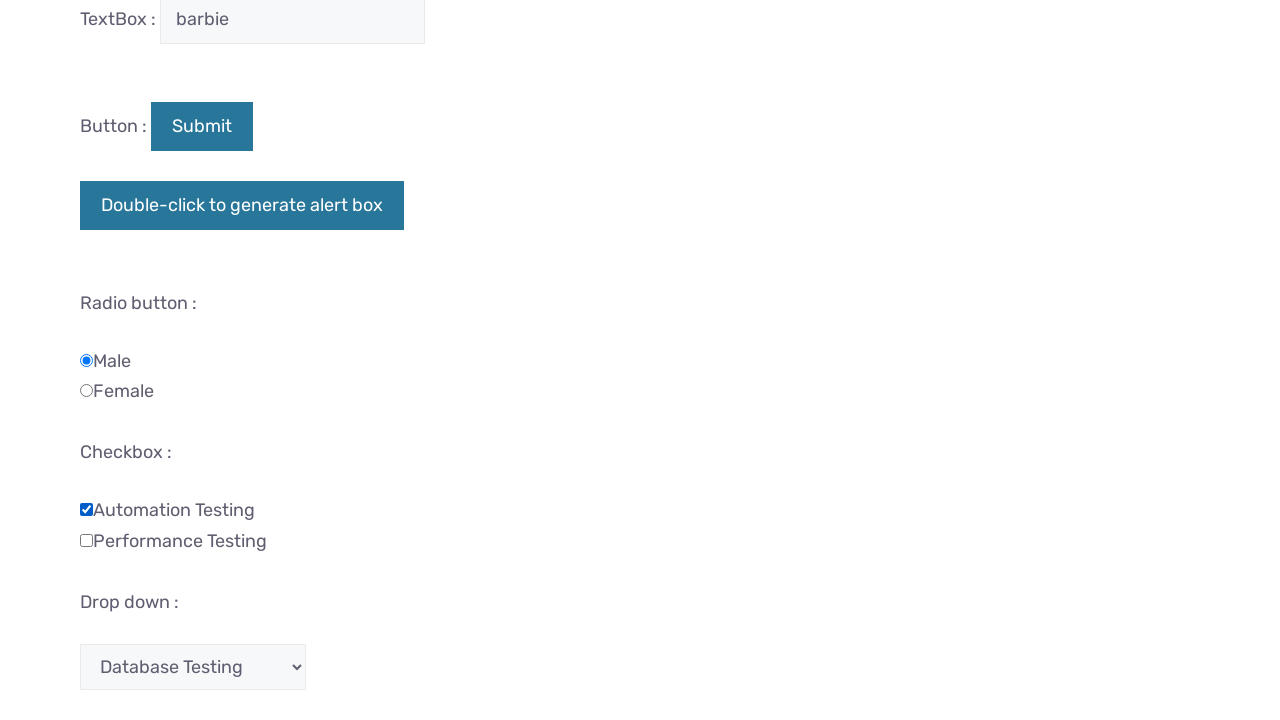

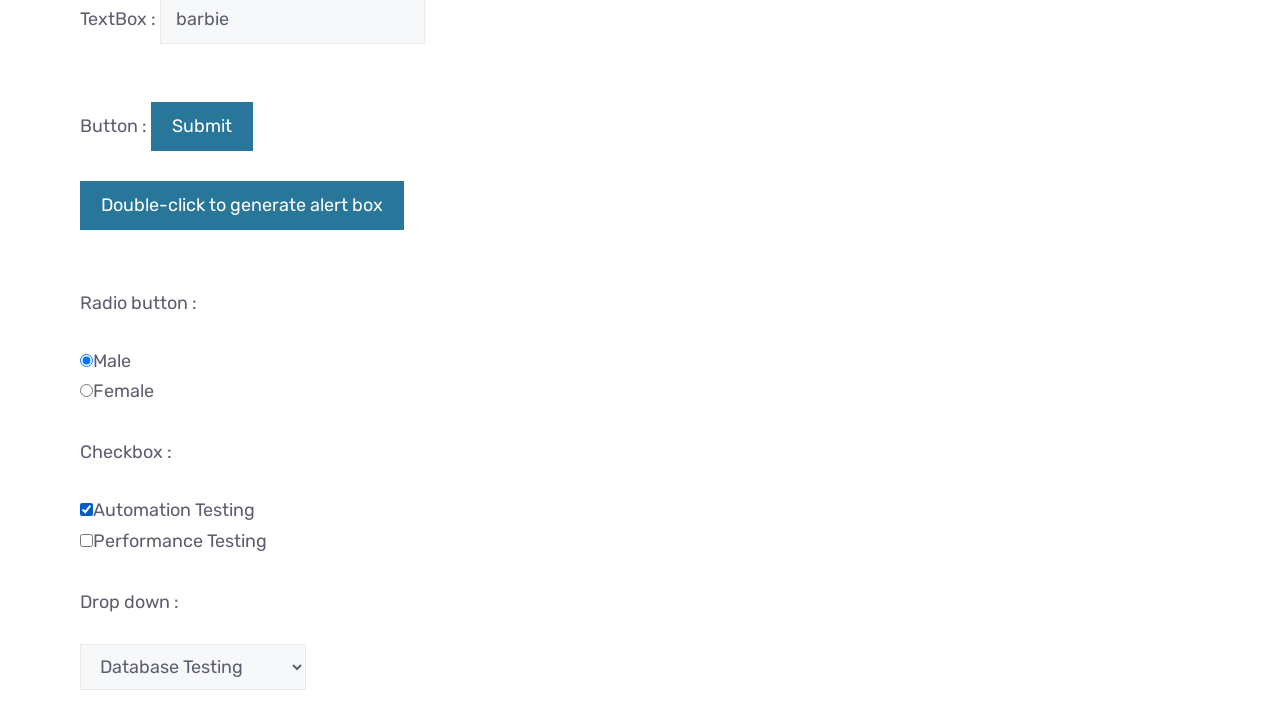